Tests basic Selenium functionality by navigating to Python.org, searching for "pycon", and verifying results appear

Starting URL: http://www.python.org

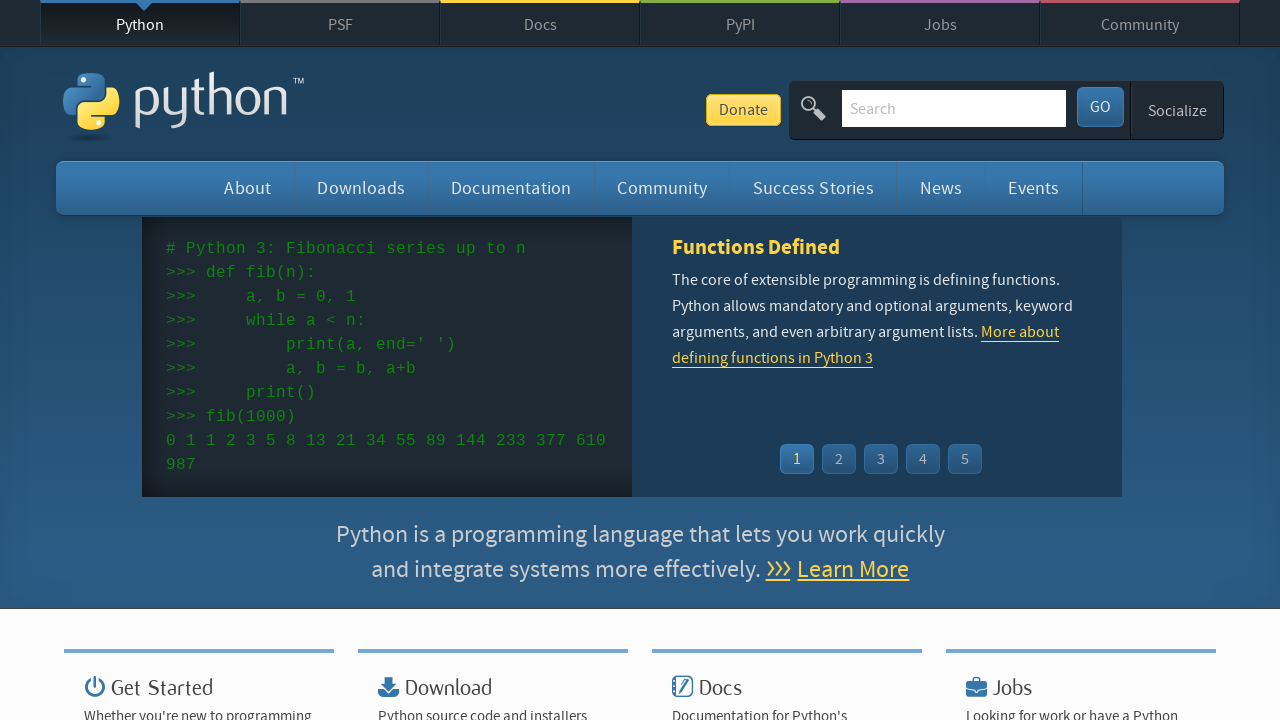

Verified page title contains 'Python'
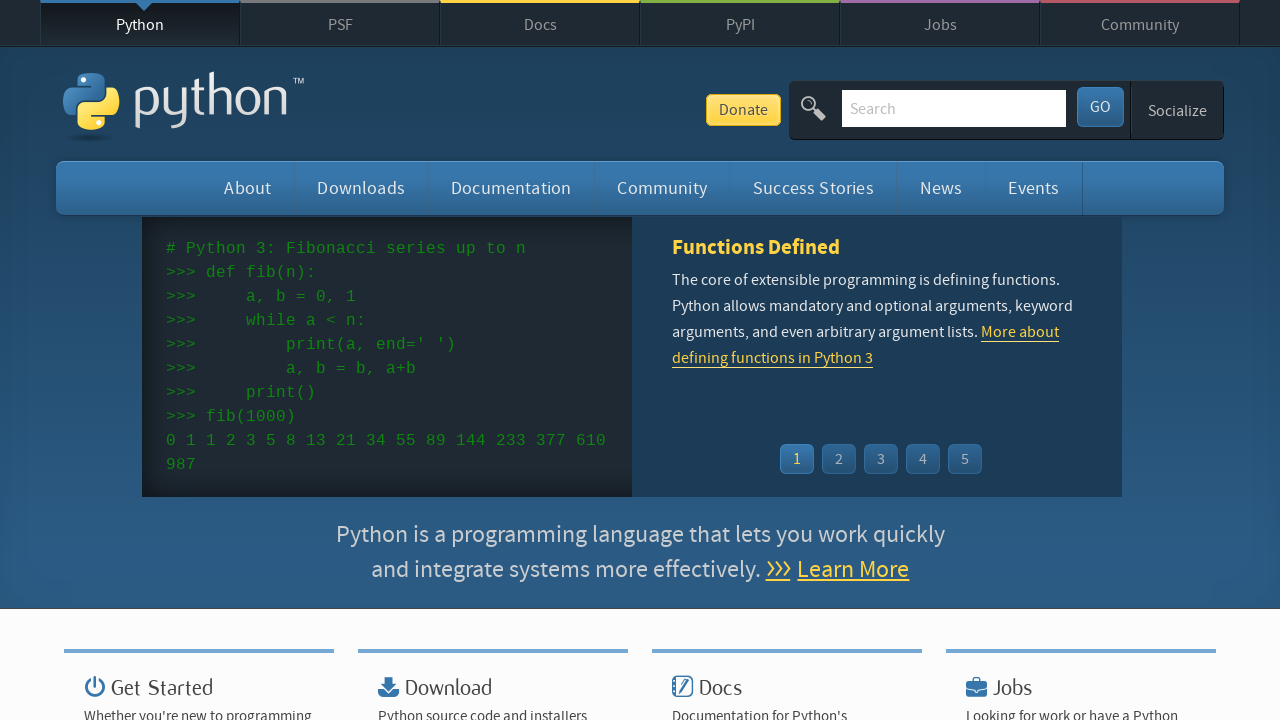

Filled search box with 'pycon' on input[name='q']
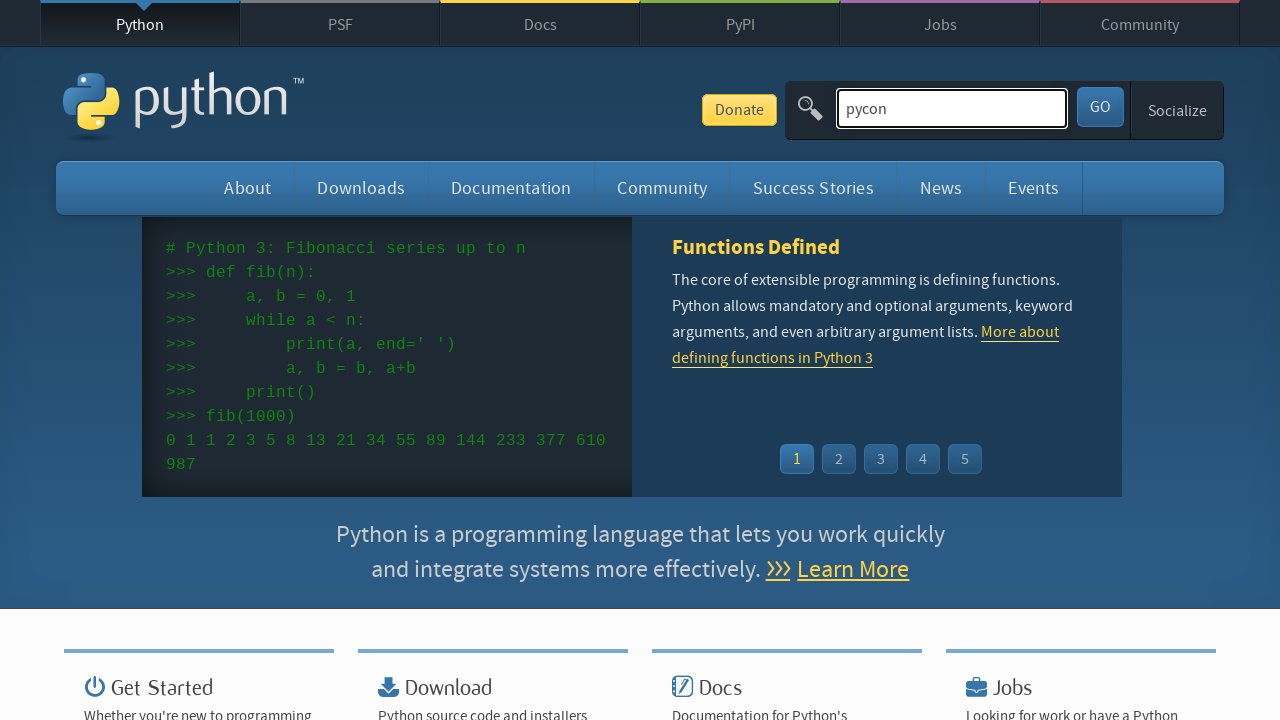

Pressed Enter to submit search query on input[name='q']
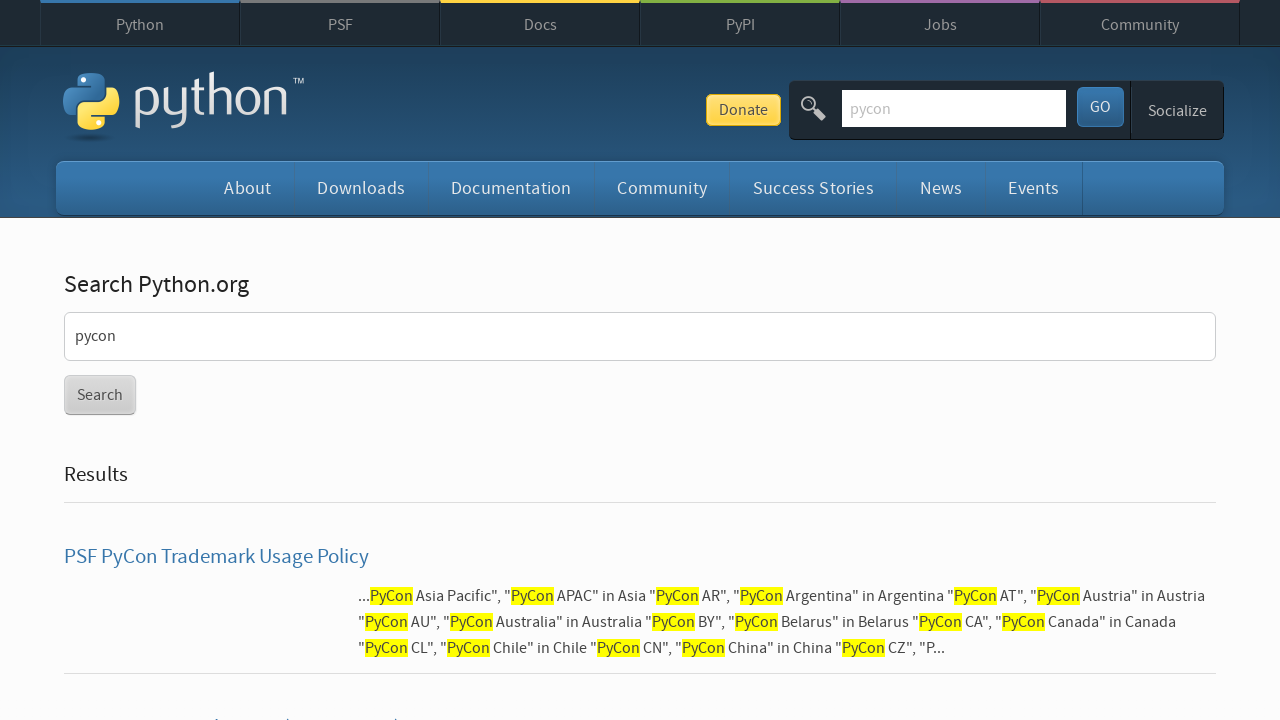

Waited for network idle after search
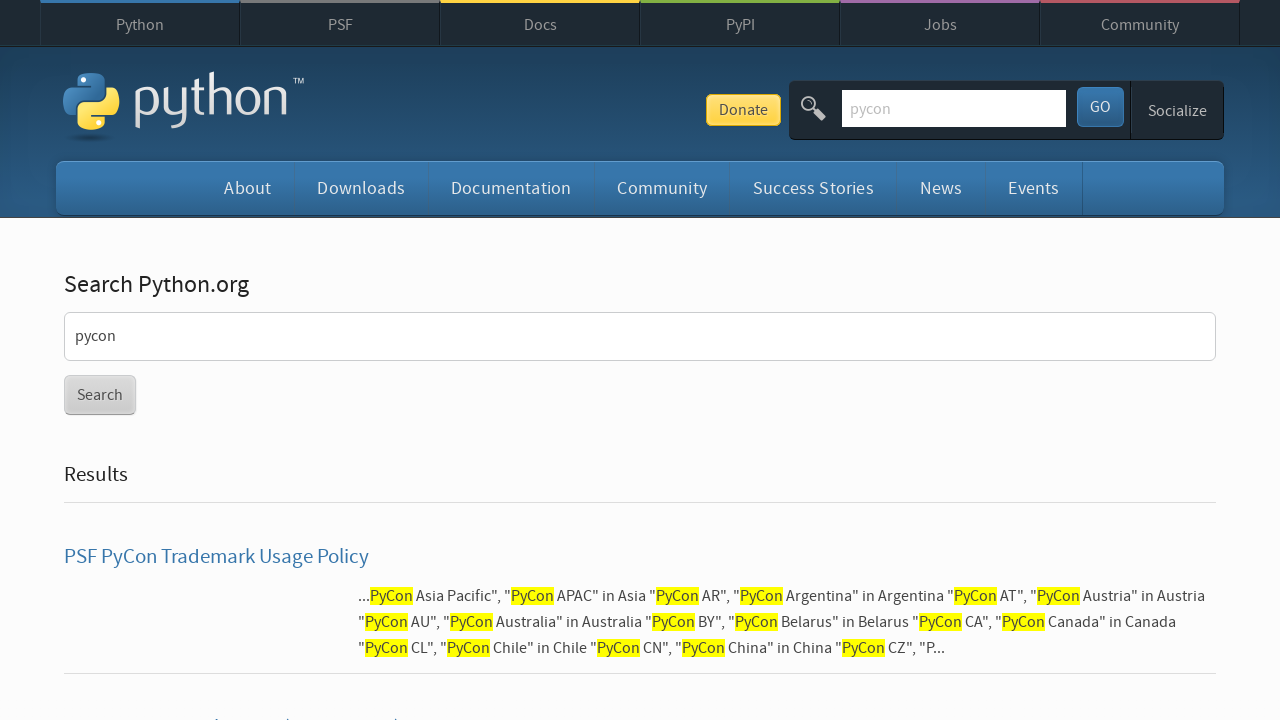

Verified search results are displayed (no 'No results found' message)
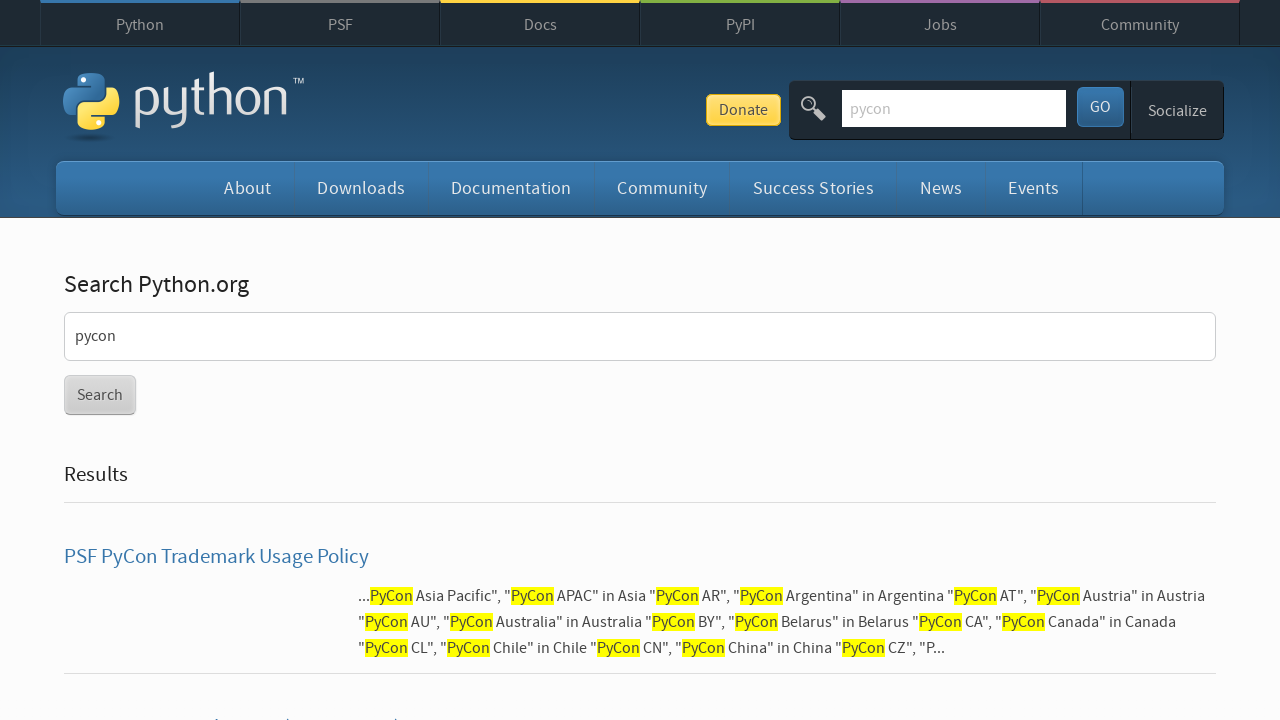

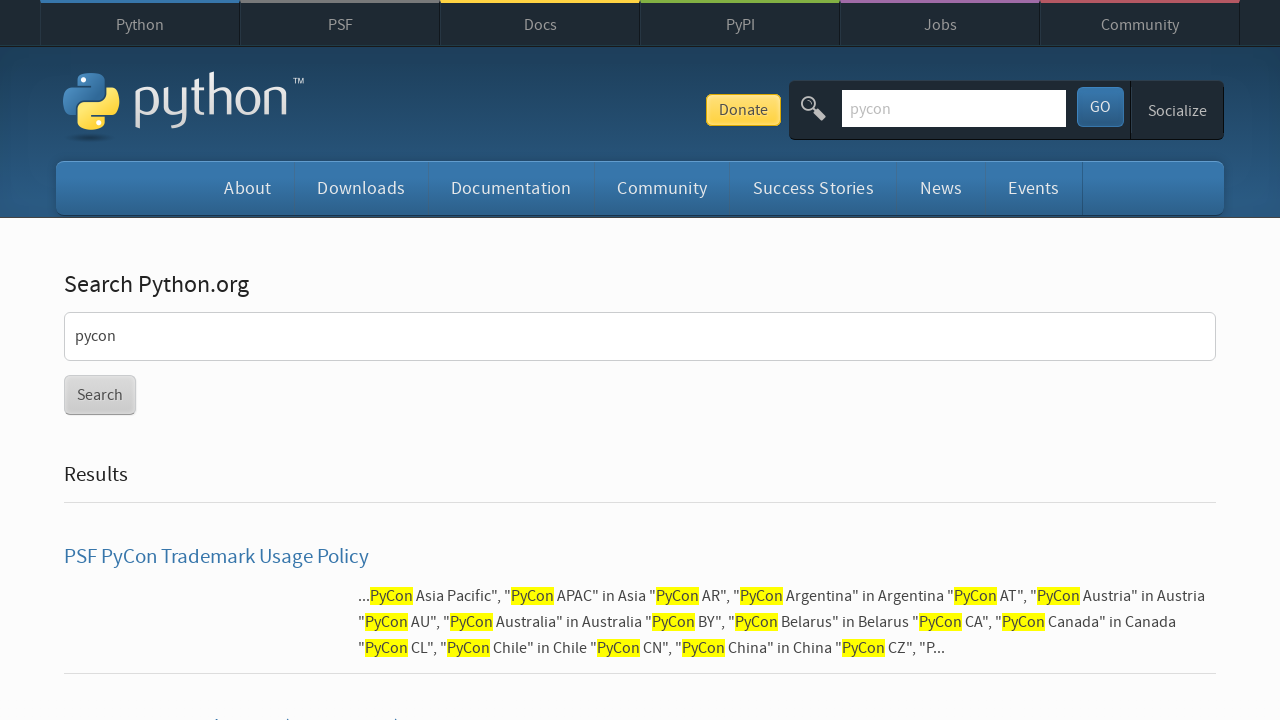